Tests A/B test opt-out functionality by visiting the A/B test page, verifying initial state, adding an opt-out cookie, refreshing, and verifying the opt-out state

Starting URL: http://the-internet.herokuapp.com/abtest

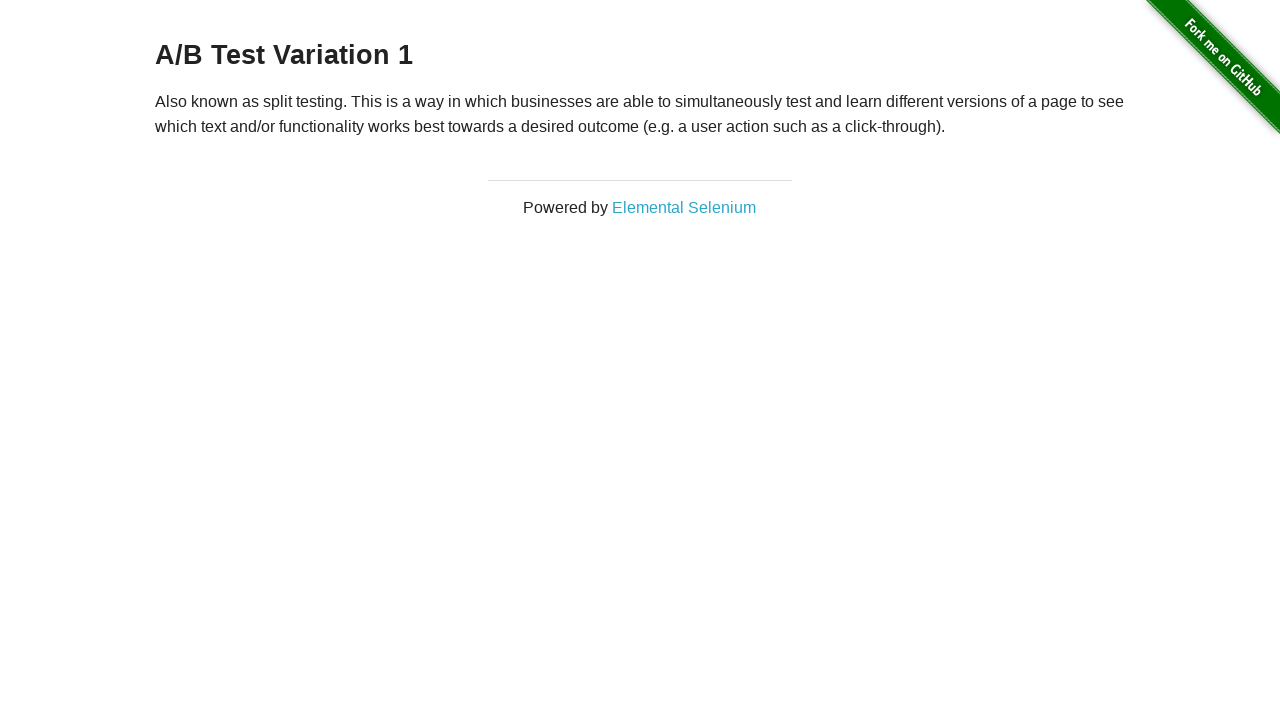

Located h3 heading element
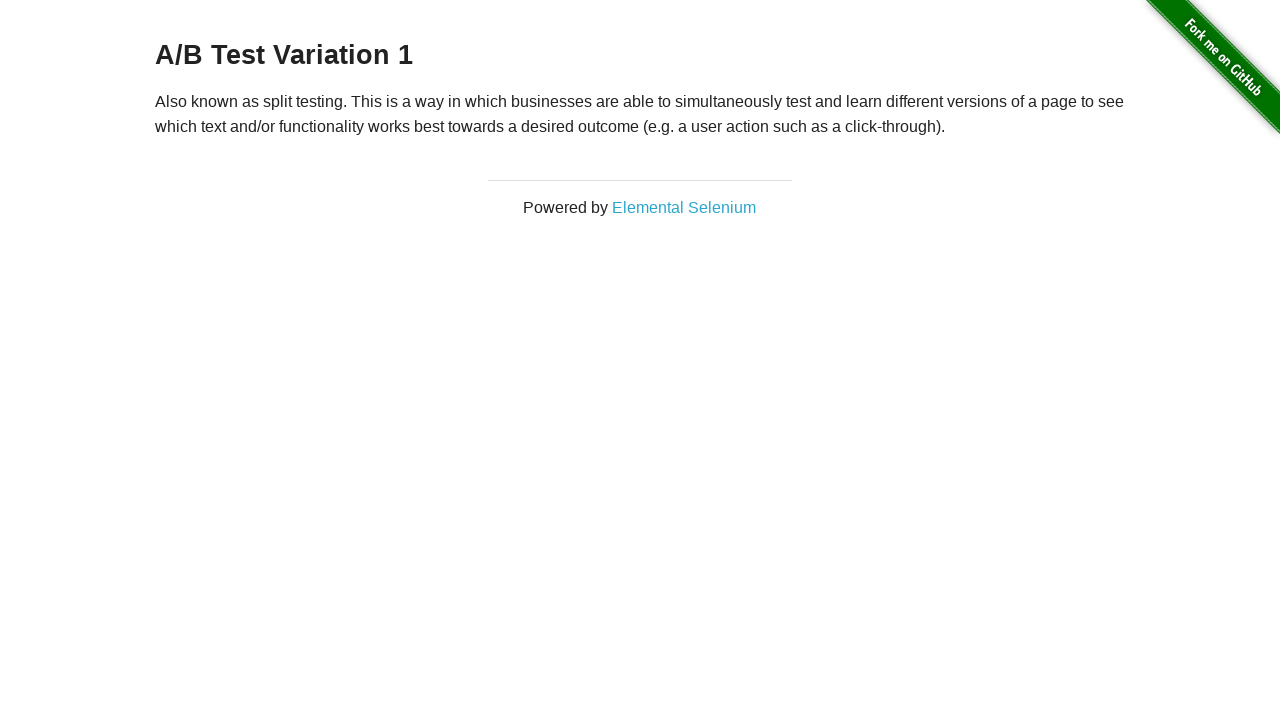

Retrieved heading text content
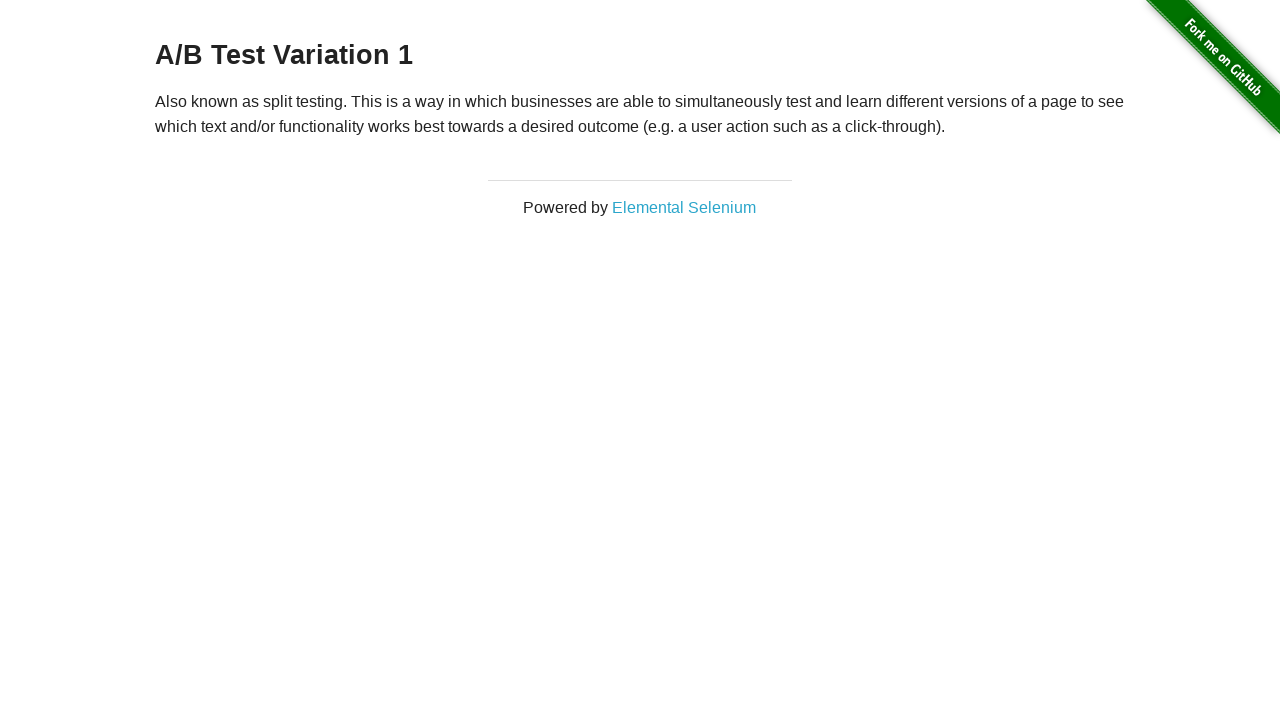

Verified initial A/B test state is either Variation 1 or Control
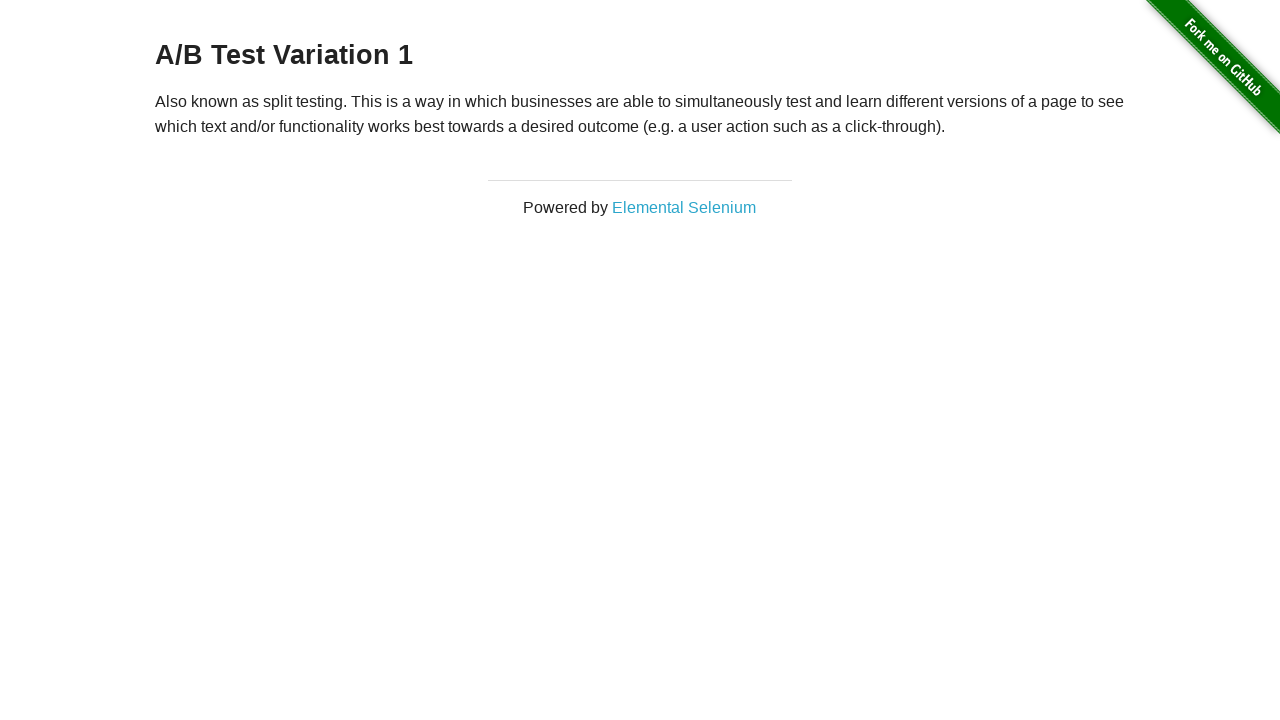

Added optimizelyOptOut cookie with value 'true'
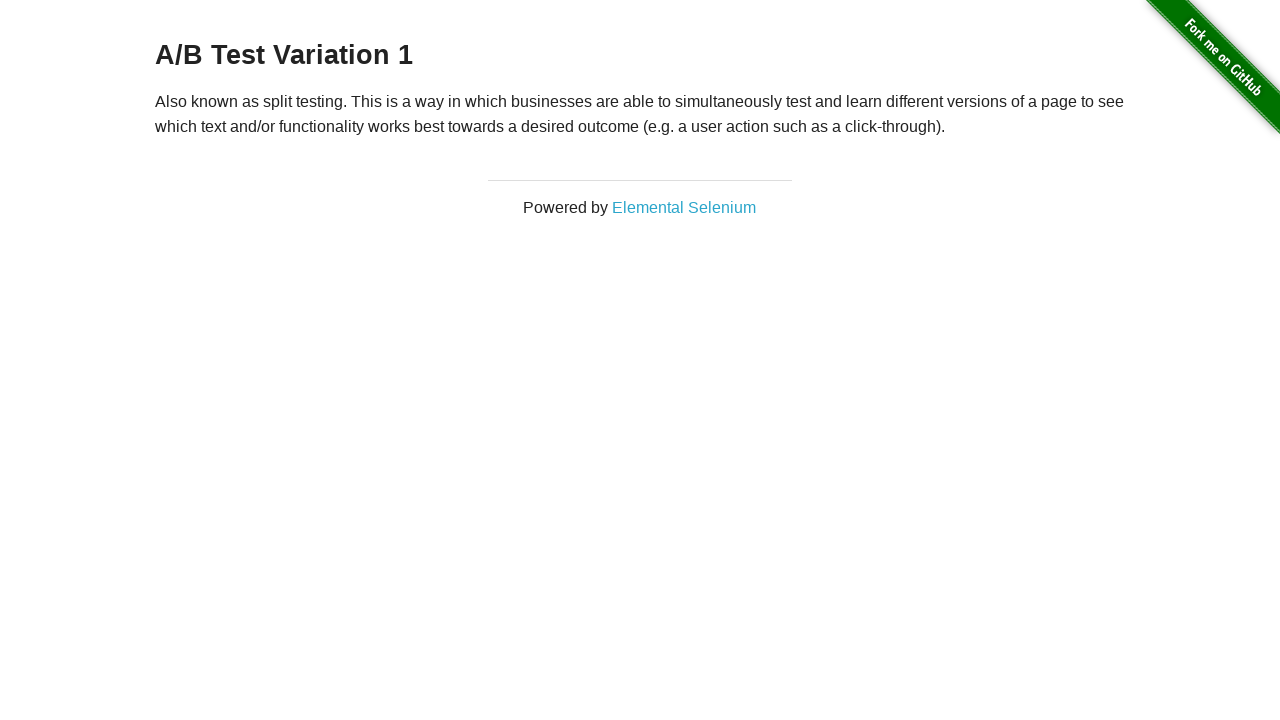

Reloaded page to apply opt-out cookie
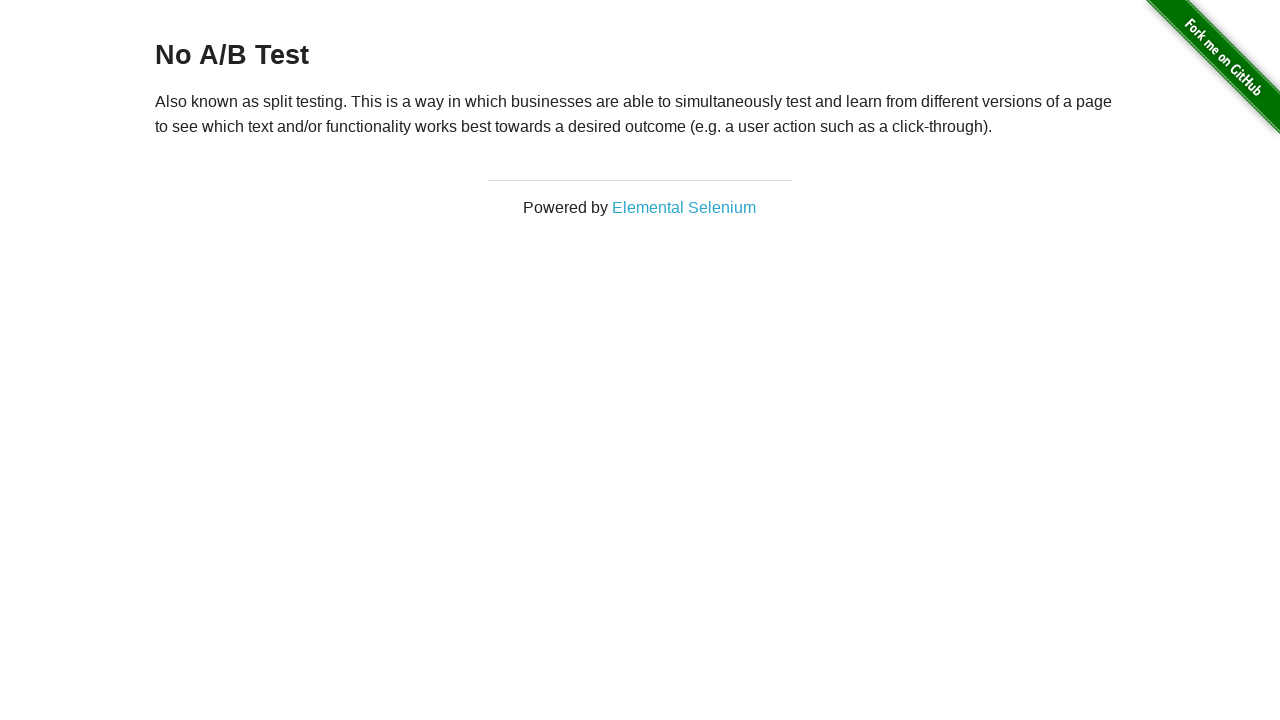

Retrieved heading text after page reload
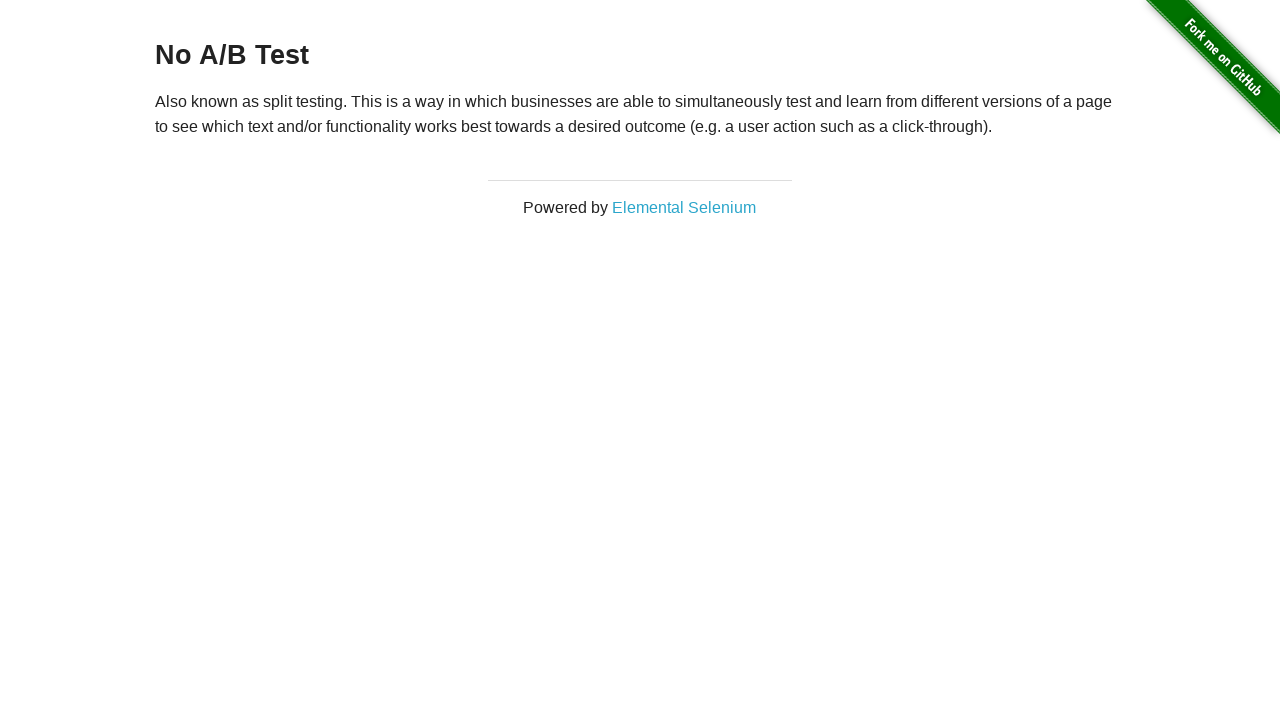

Verified user is now opted out of A/B test (heading shows 'No A/B Test')
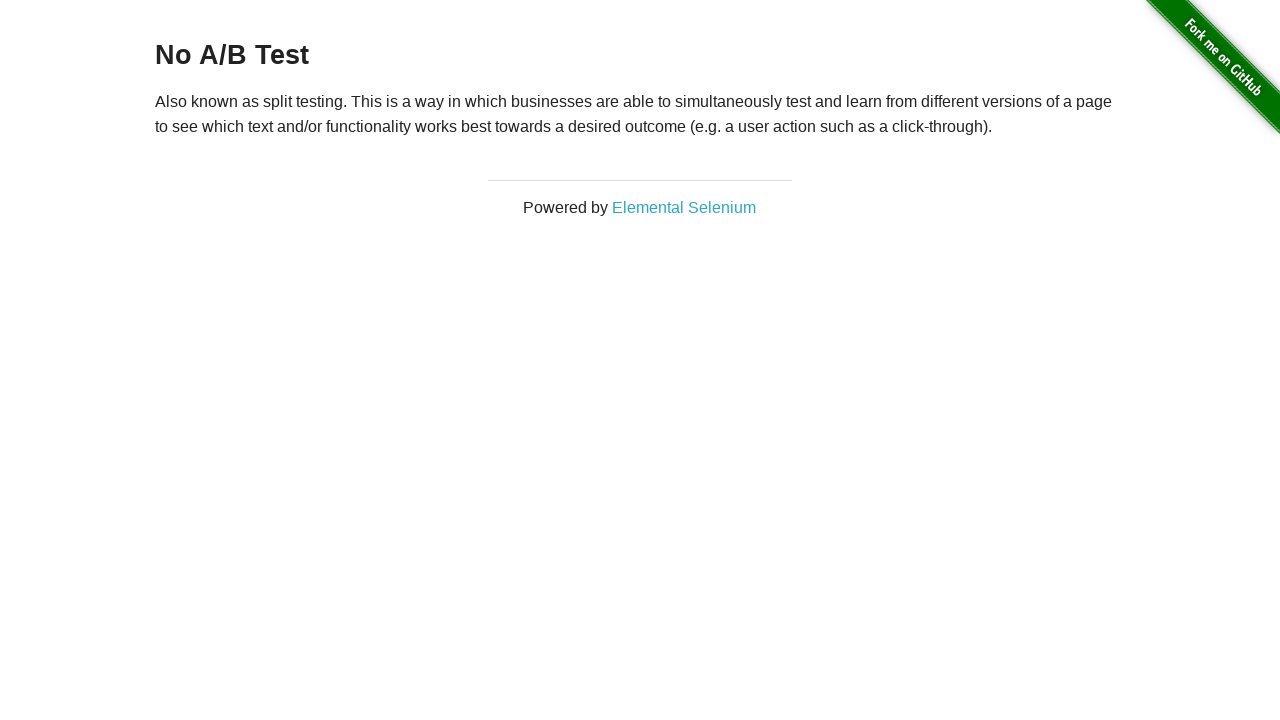

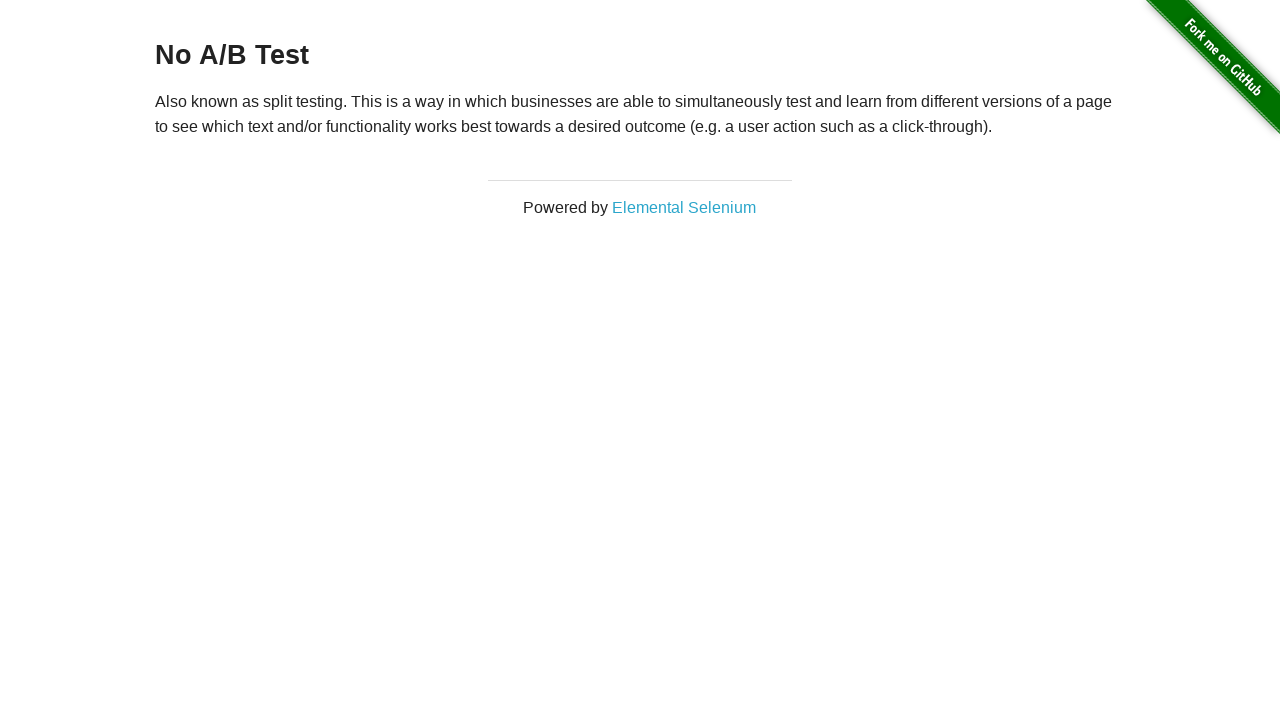